Tests dynamic loading functionality where a new element appears after clicking a start button and waiting for loading to complete. Clicks the Start button and waits for the "Hello World!" finish text to appear.

Starting URL: http://the-internet.herokuapp.com/dynamic_loading/2

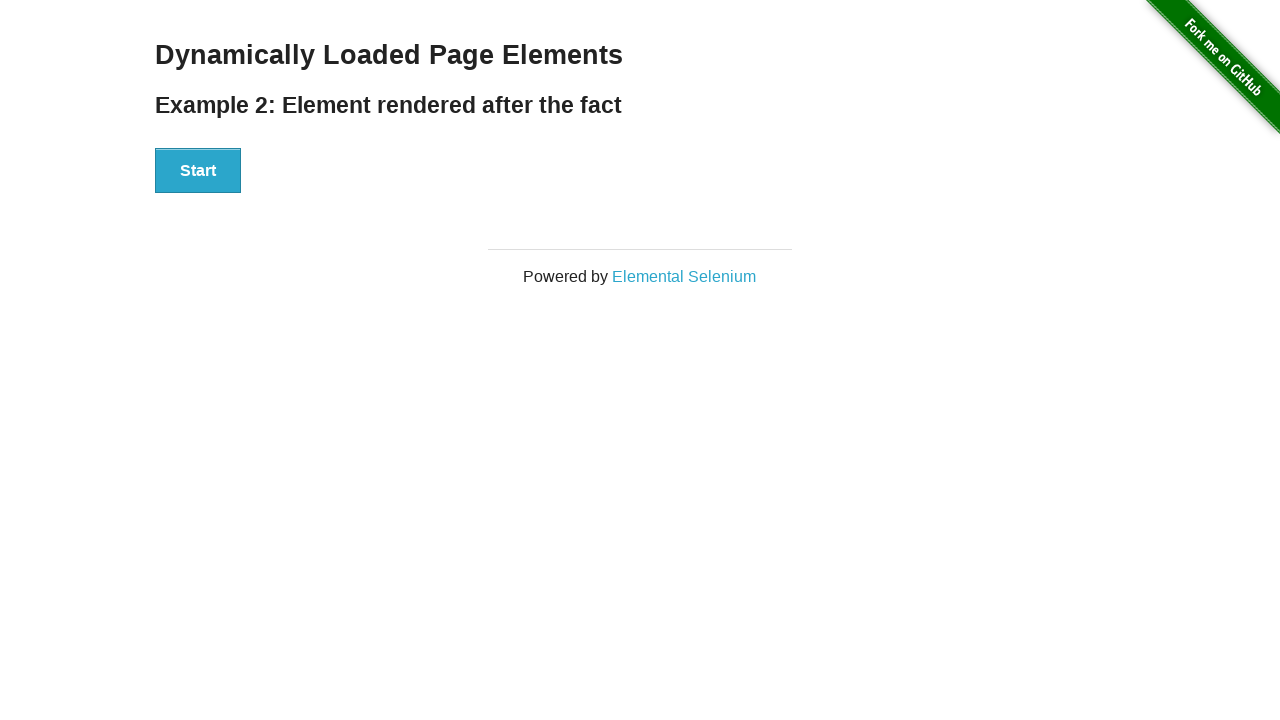

Clicked the Start button to initiate dynamic loading at (198, 171) on #start button
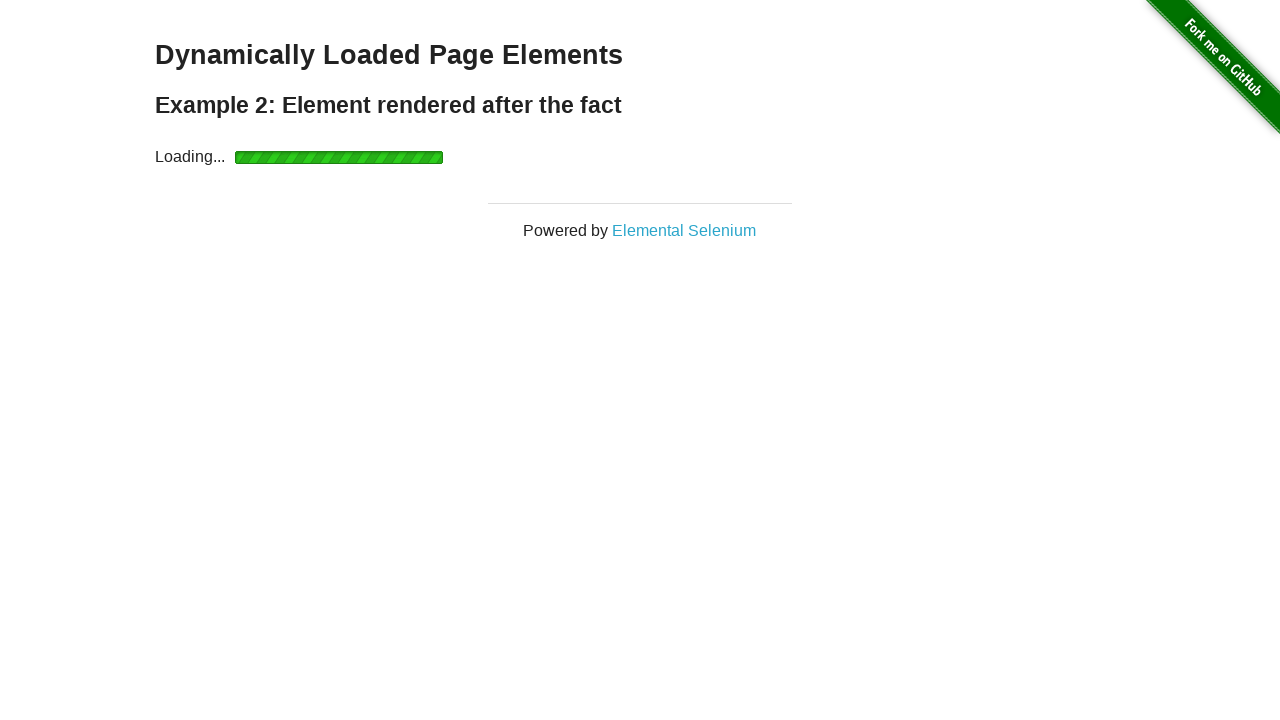

Waited for and confirmed 'Hello World!' finish text appeared
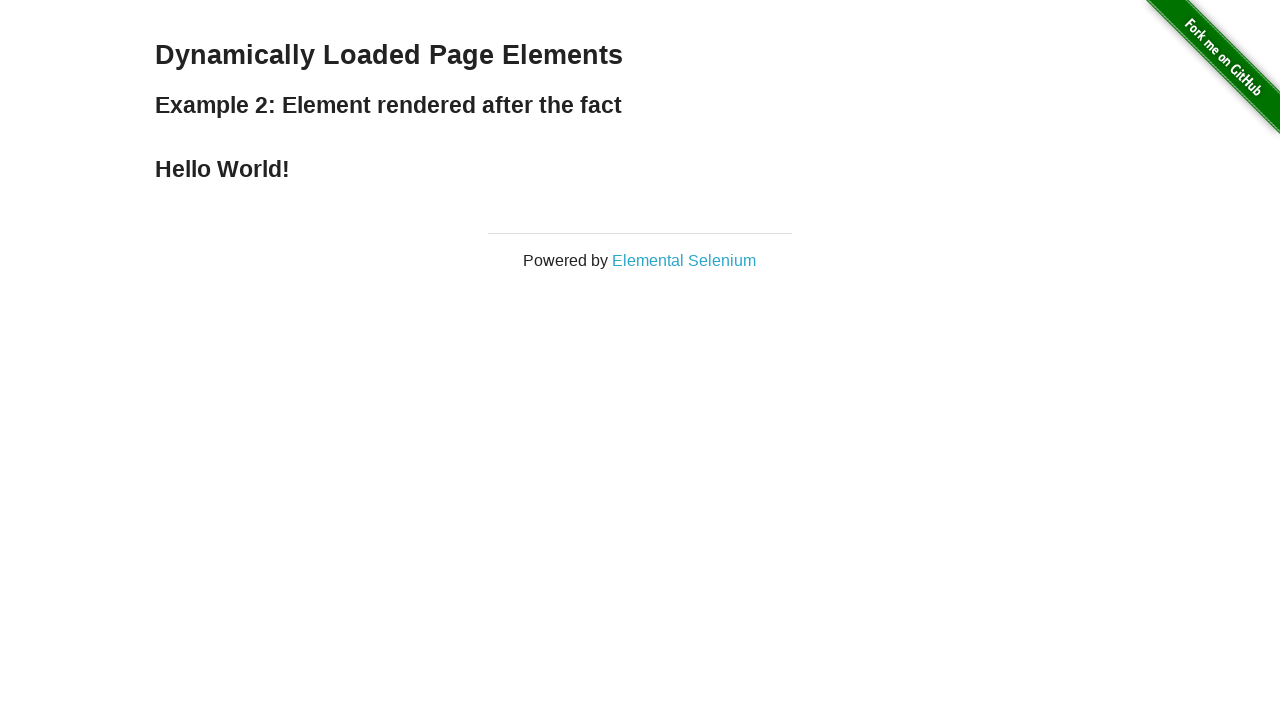

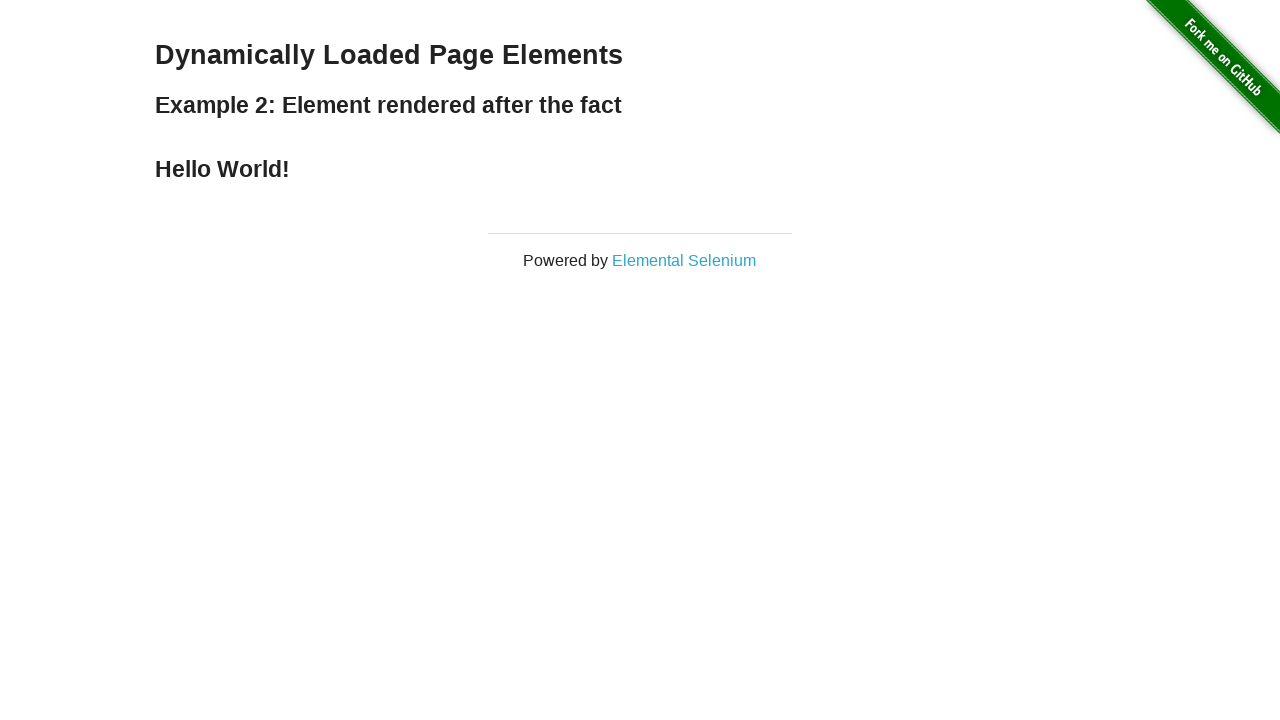